Tests Google Forms radio button and checkbox interactions by selecting a city option and toggling a food preference checkbox.

Starting URL: https://docs.google.com/forms/d/e/1FAIpQLSfiypnd69zhuDkjKgqvpID9kwO29UCzeCVrGGtbNPZXQok0jA/viewform

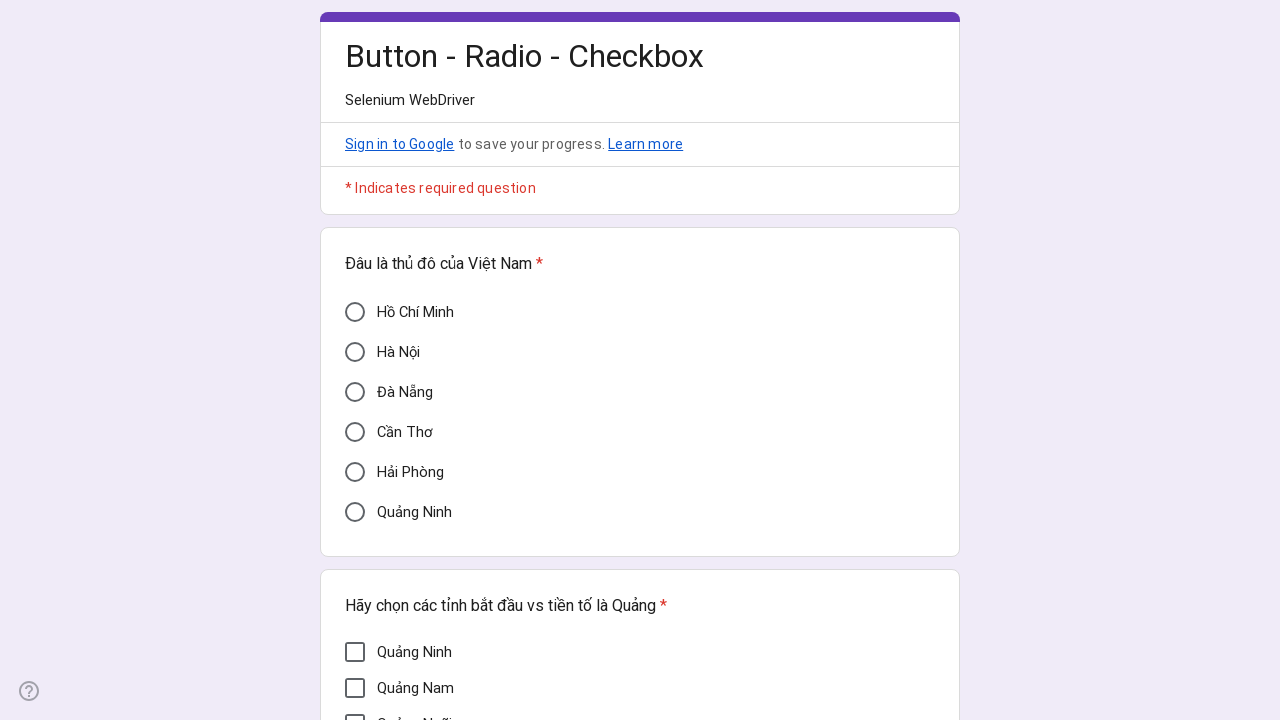

Waited 3 seconds for Google Form to load
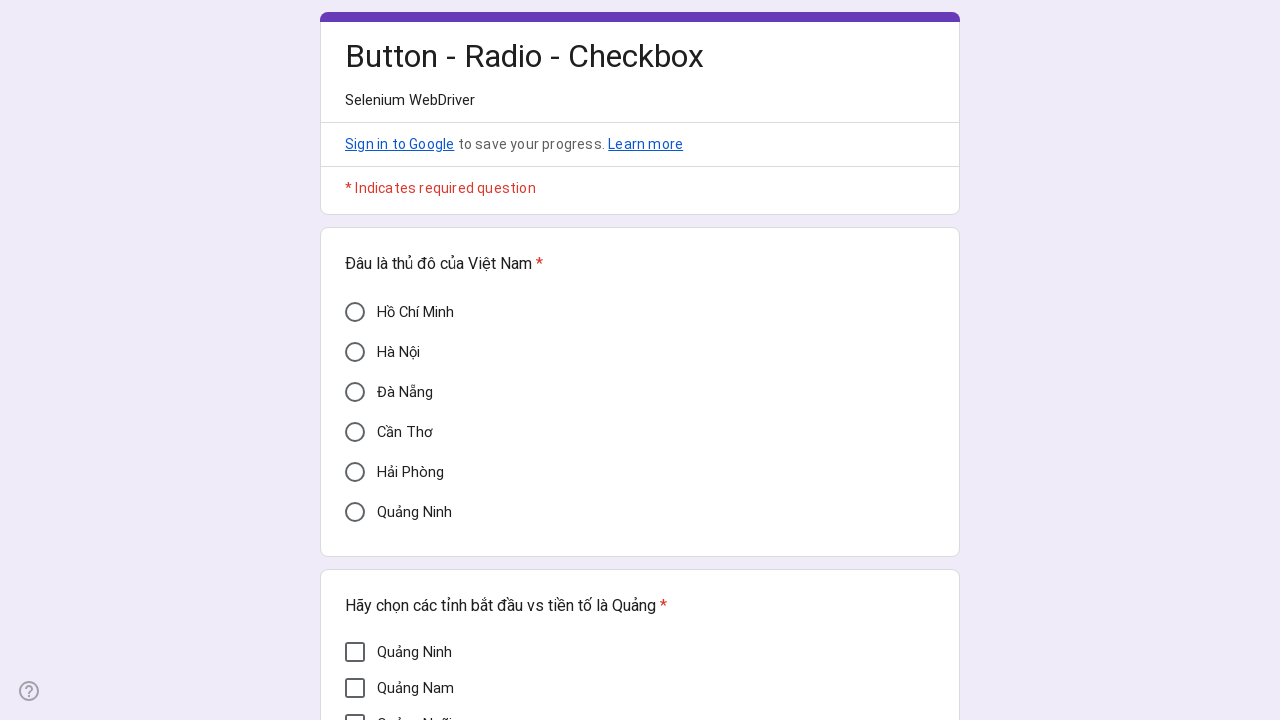

Located 'Hồ Chí Minh' radio button
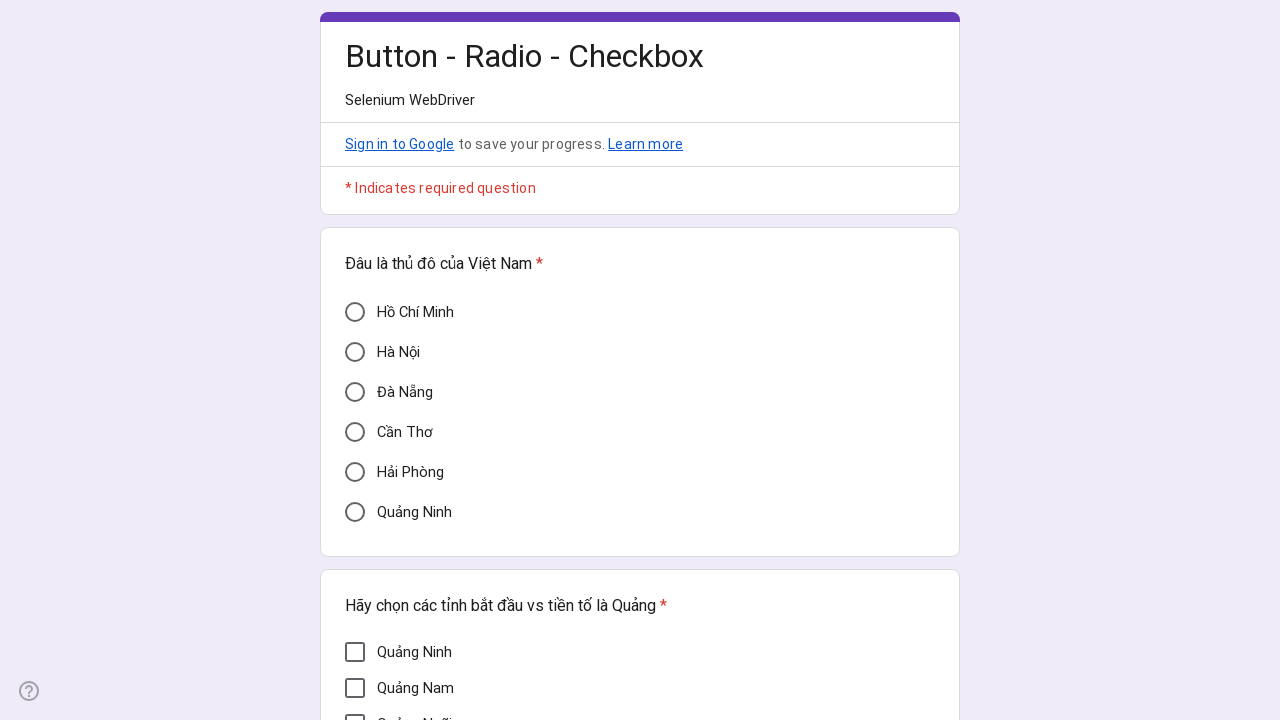

Clicked 'Hồ Chí Minh' radio button to select city at (355, 312) on xpath=//div[@aria-label='Hồ Chí Minh']
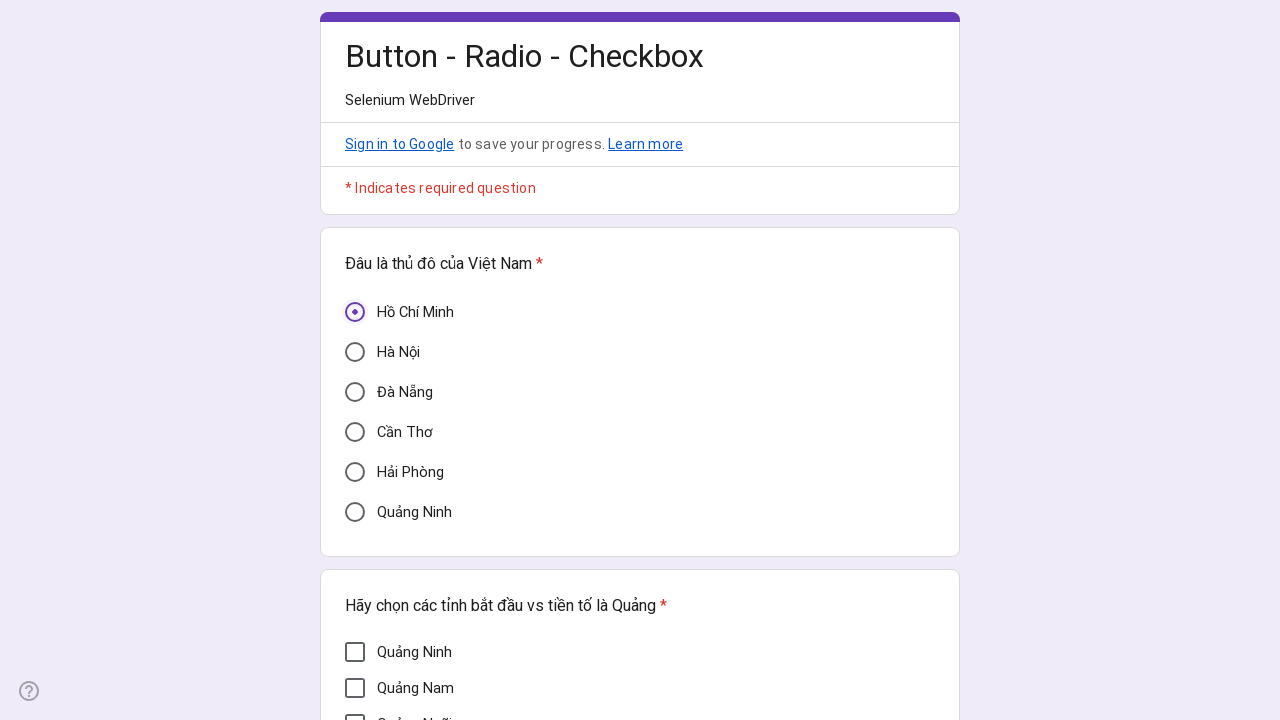

Located 'Mì Quảng' checkbox
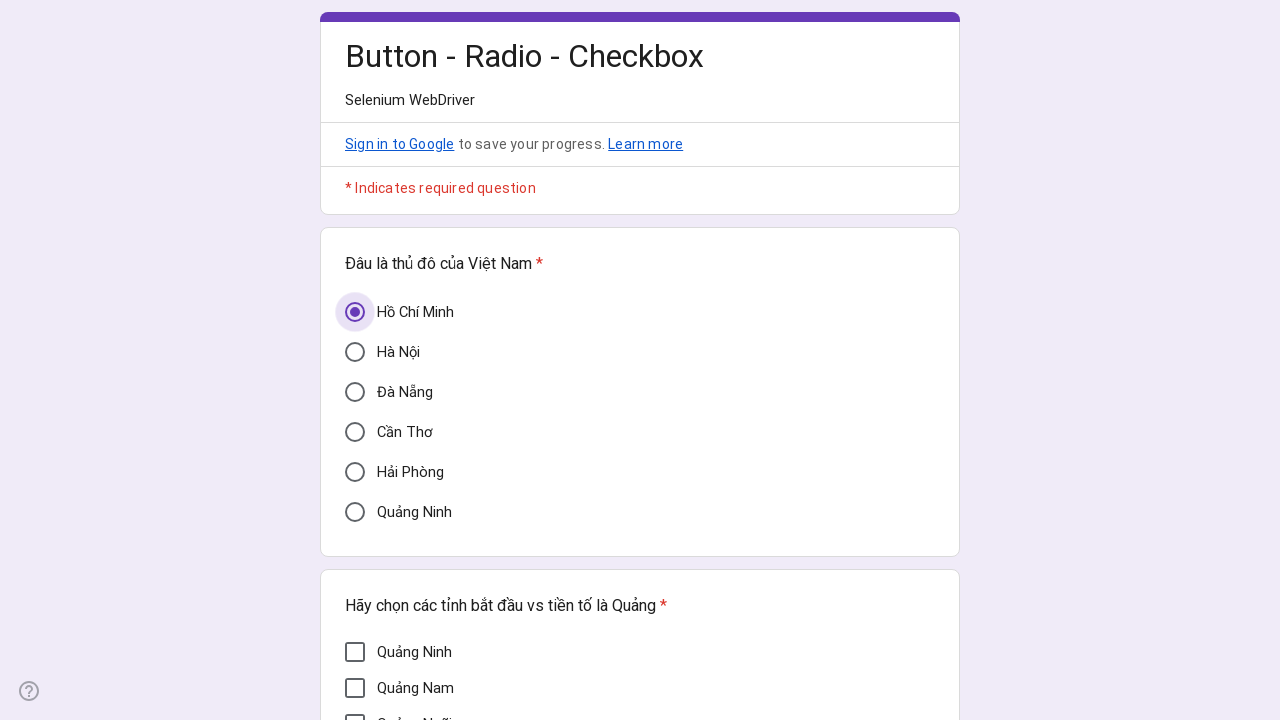

Verified 'Mì Quảng' checkbox is unchecked
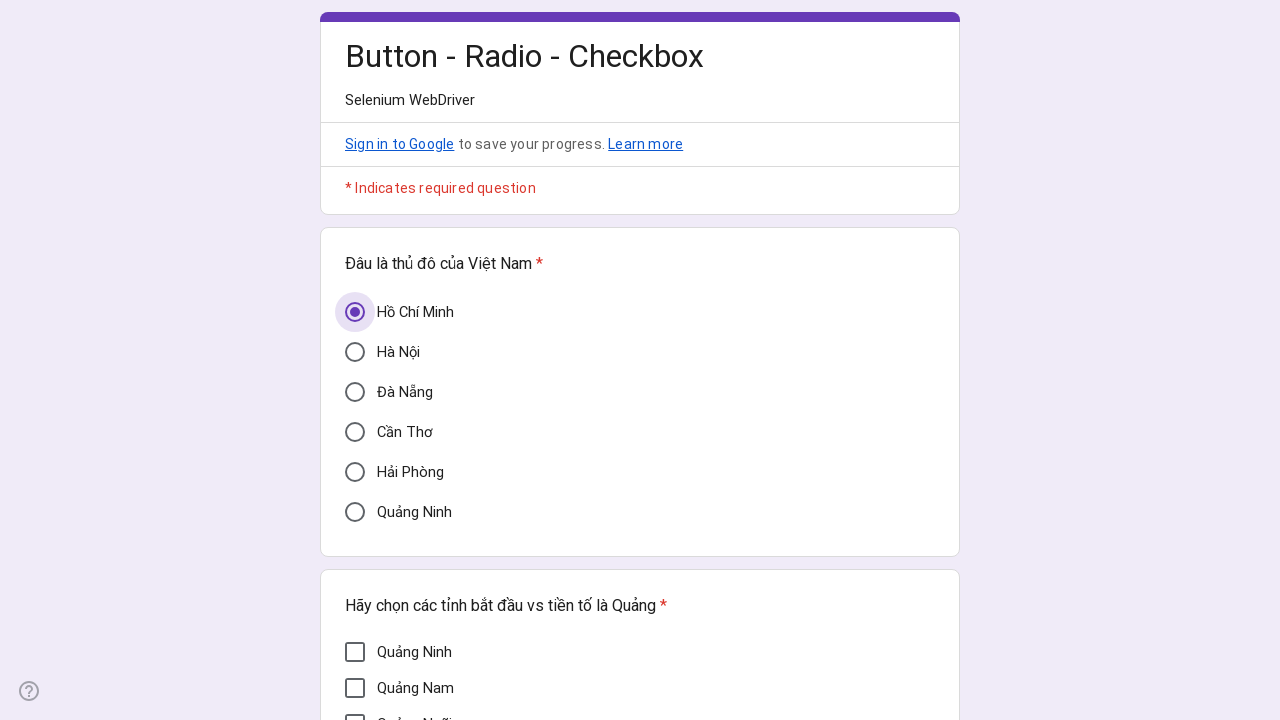

Clicked 'Mì Quảng' checkbox to check it at (355, 375) on xpath=//div[@aria-label='Mì Quảng']
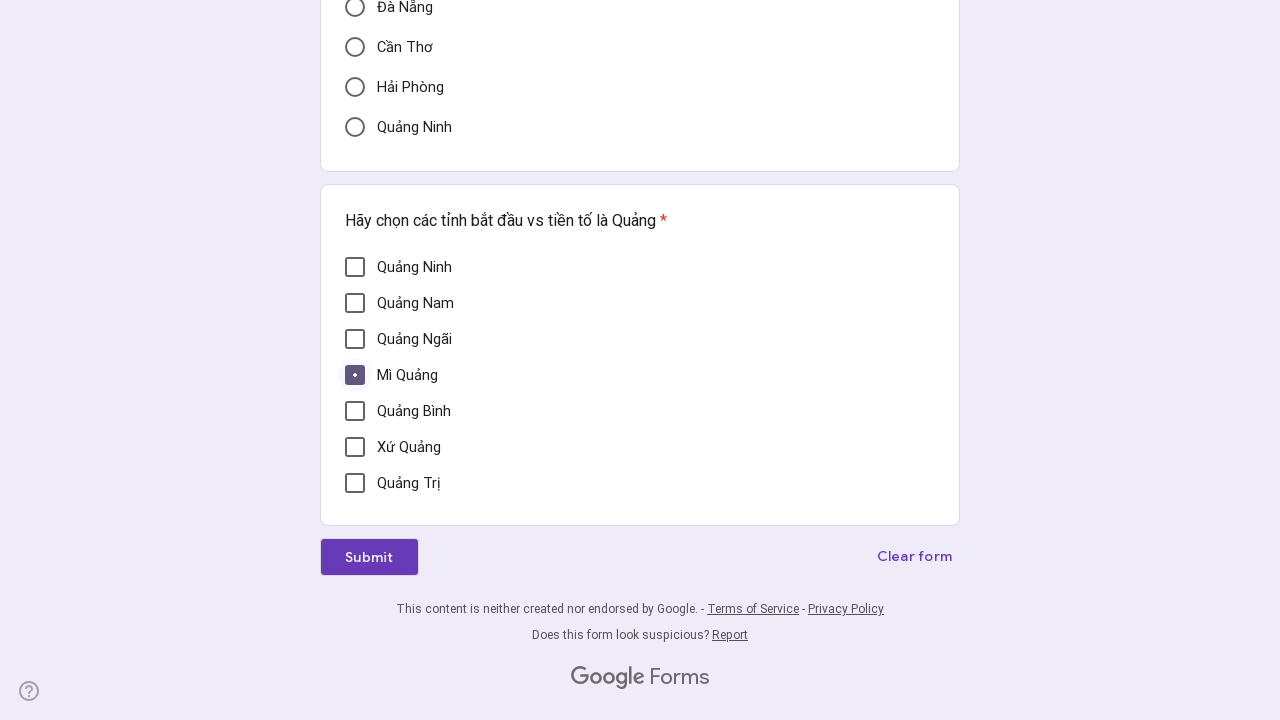

Verified 'Mì Quảng' checkbox is checked
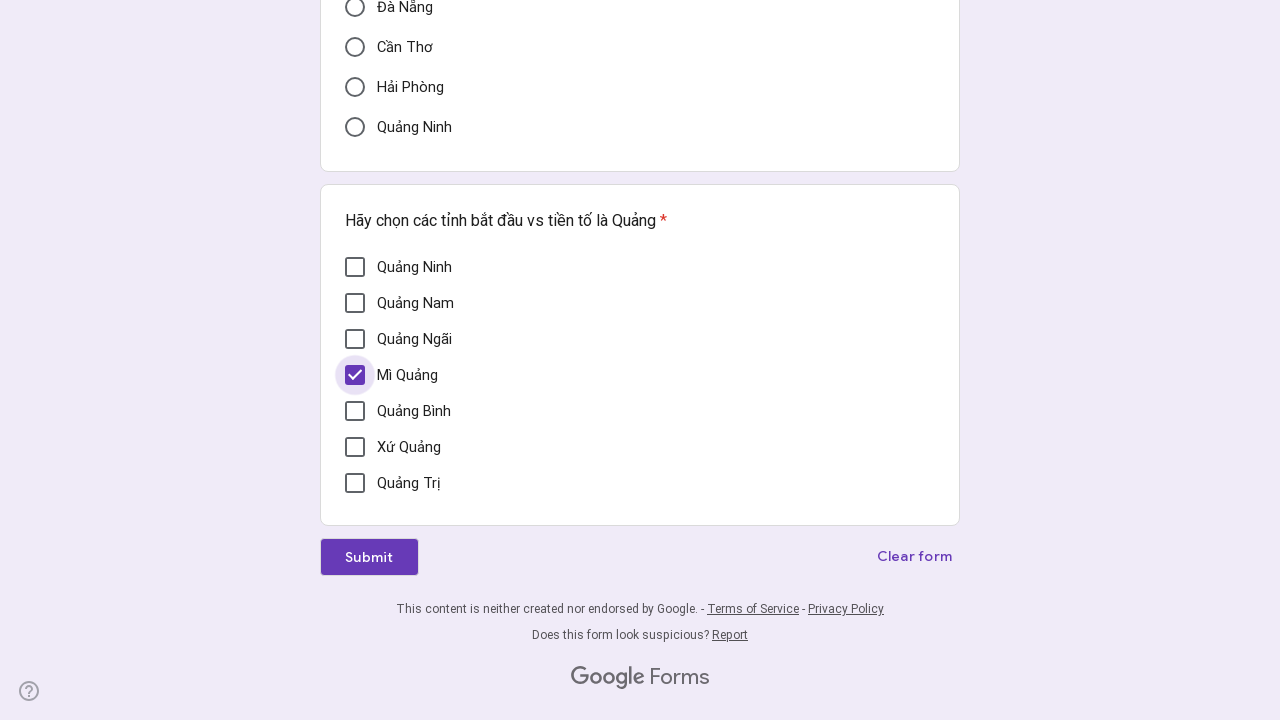

Clicked 'Mì Quảng' checkbox to uncheck it at (355, 375) on xpath=//div[@aria-label='Mì Quảng']
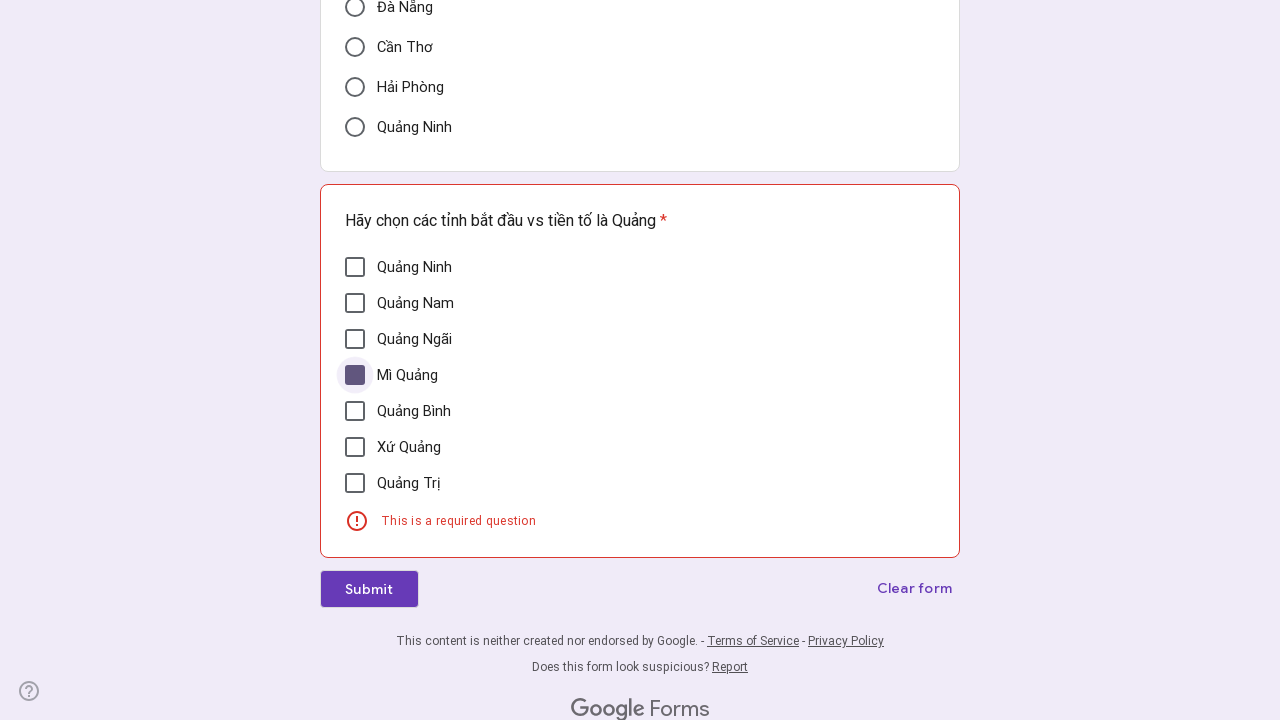

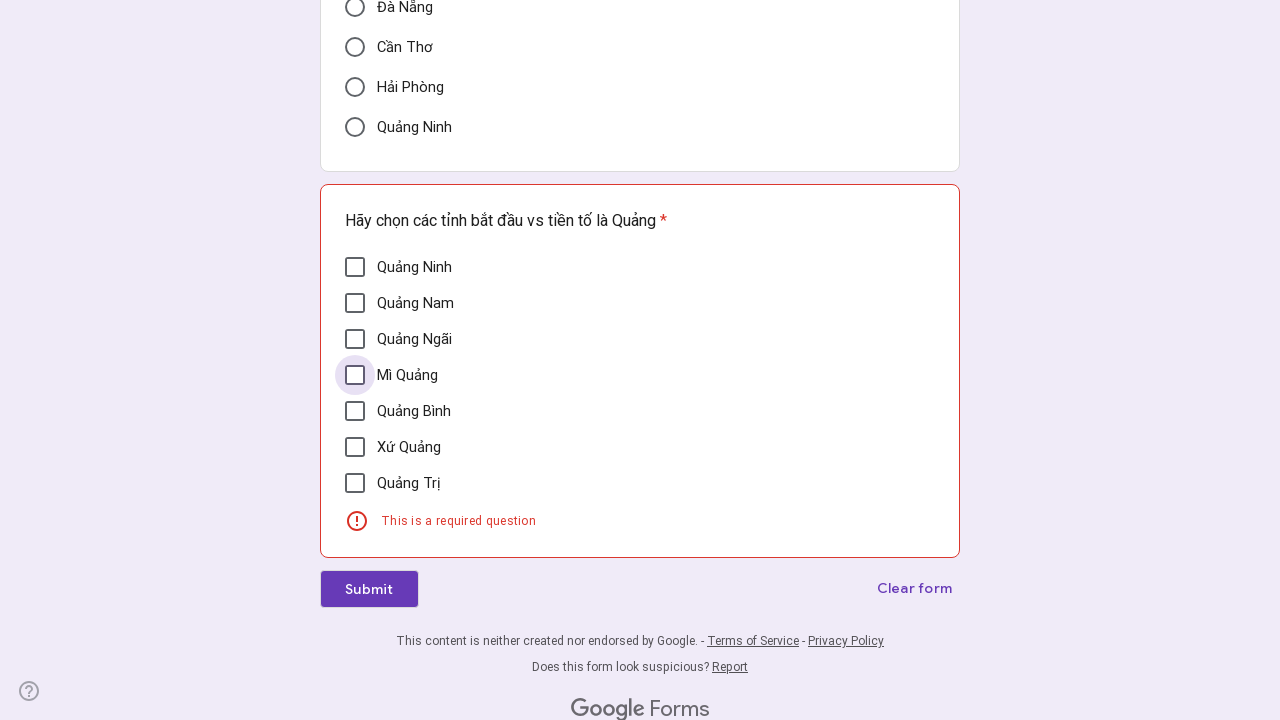